Tests drag and drop functionality on jQuery UI demo page by dragging an element from source to target location within an iframe

Starting URL: https://jqueryui.com/droppable/

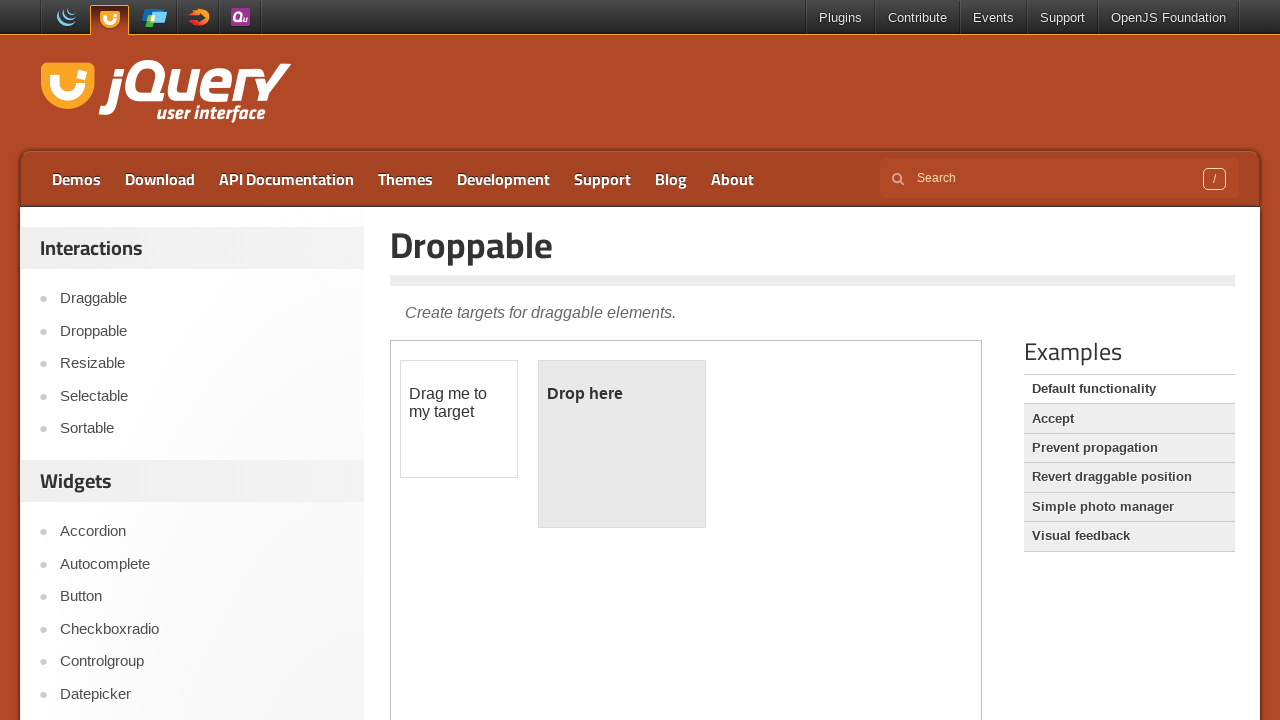

Located all iframes on the jQuery UI droppable demo page
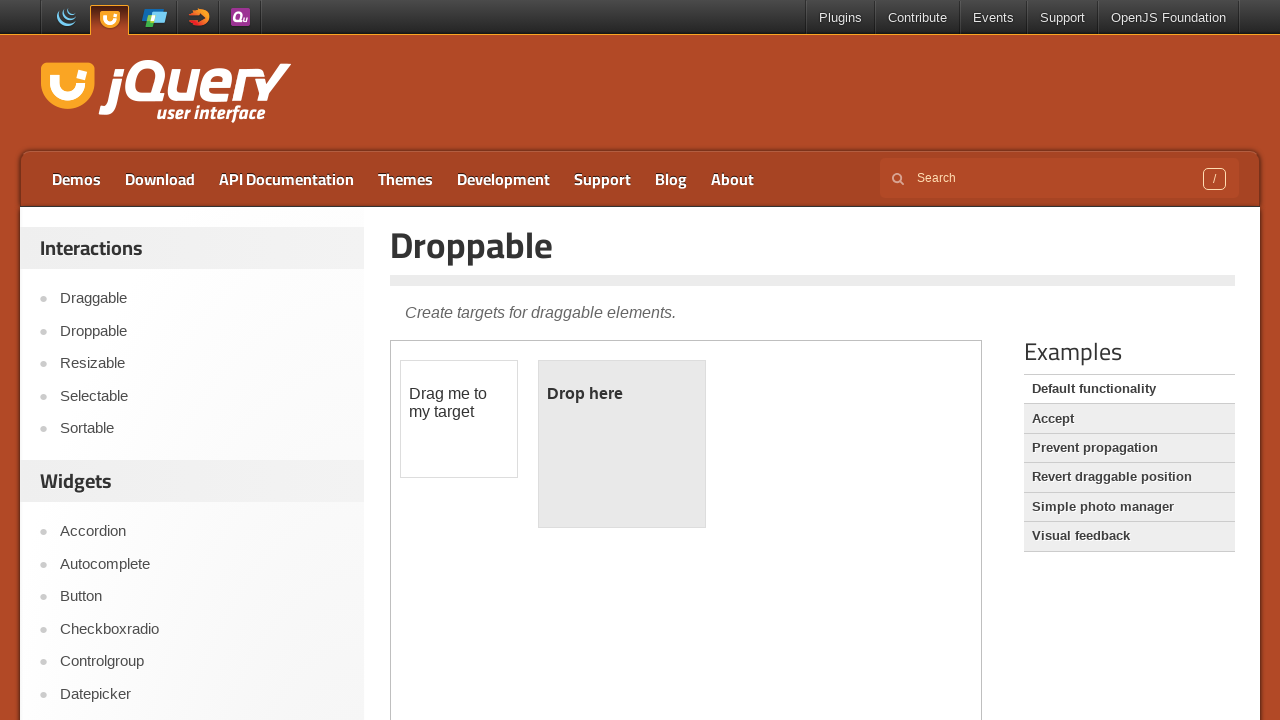

Switched to the first iframe containing the draggable/droppable elements
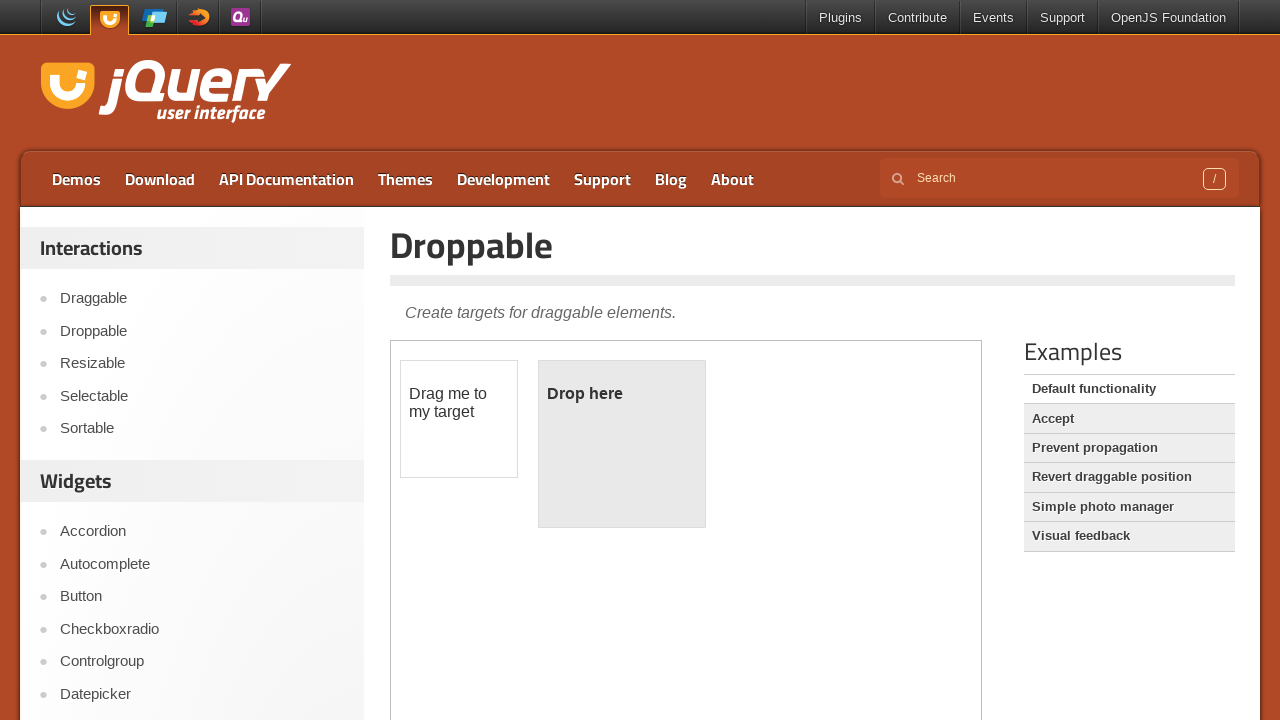

Found draggable element with text: '
	Drag me to my target
'
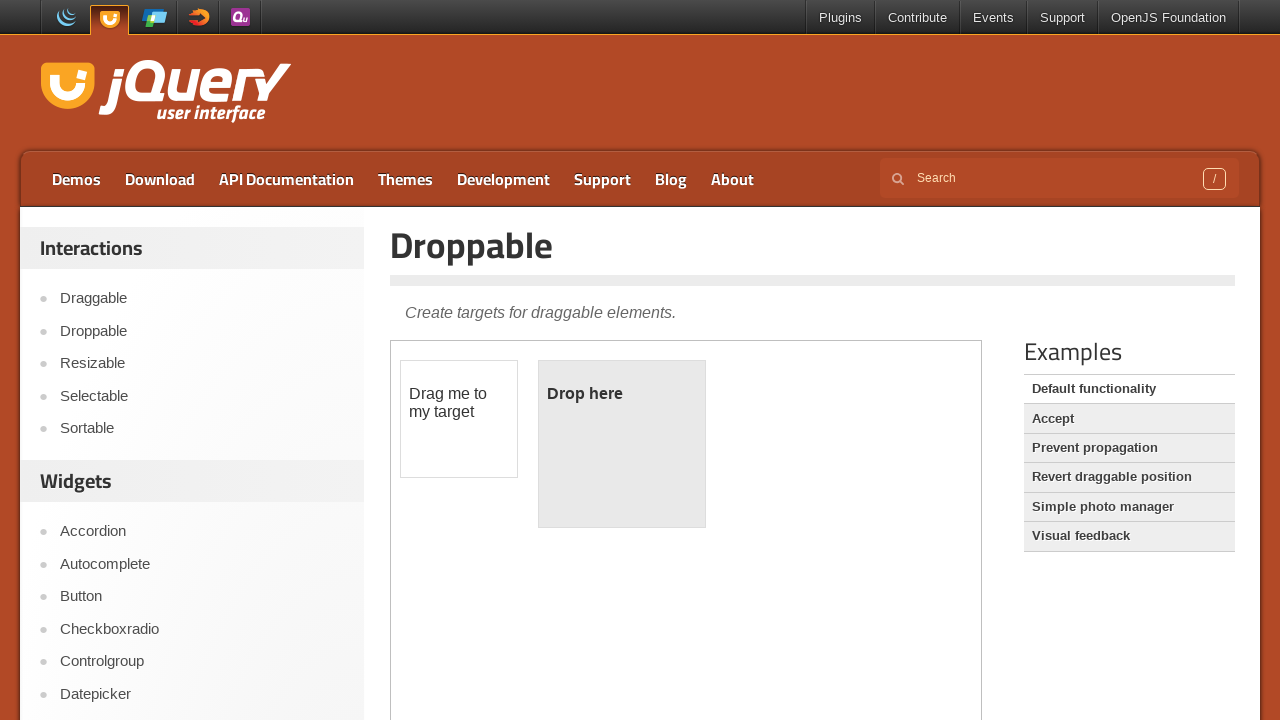

Located the droppable target element
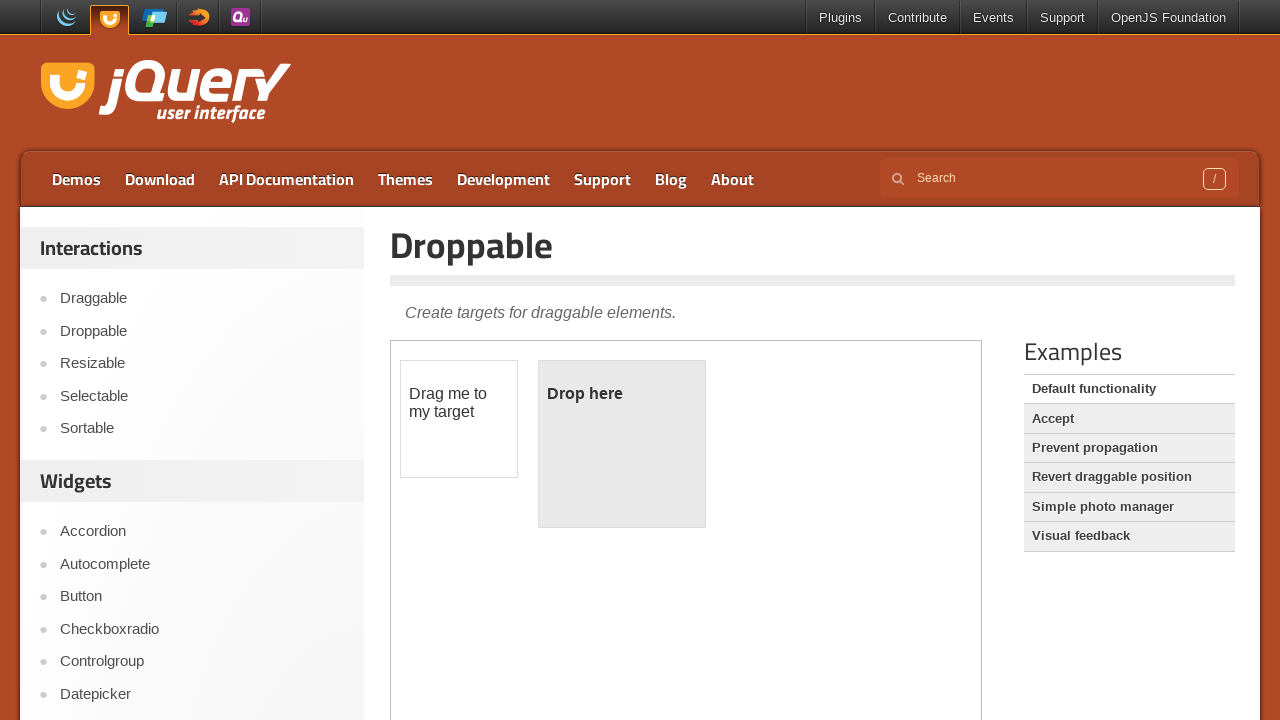

Successfully dragged the draggable element to the droppable target at (622, 444)
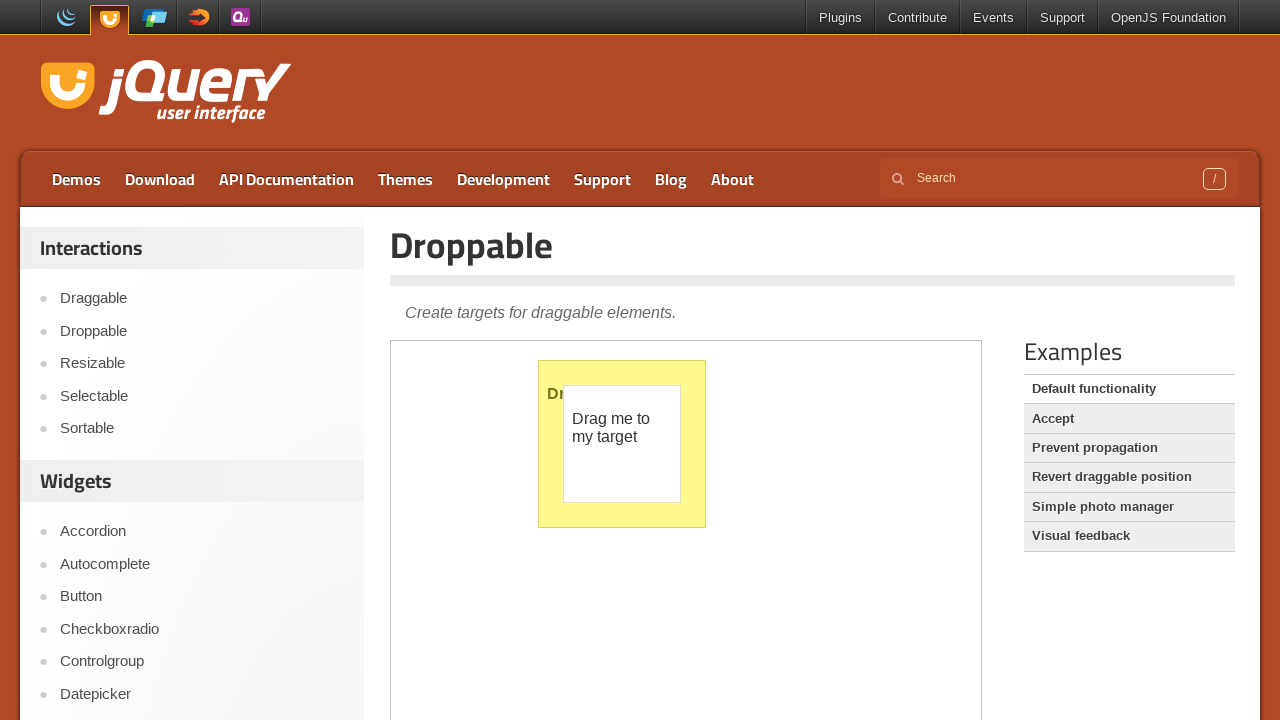

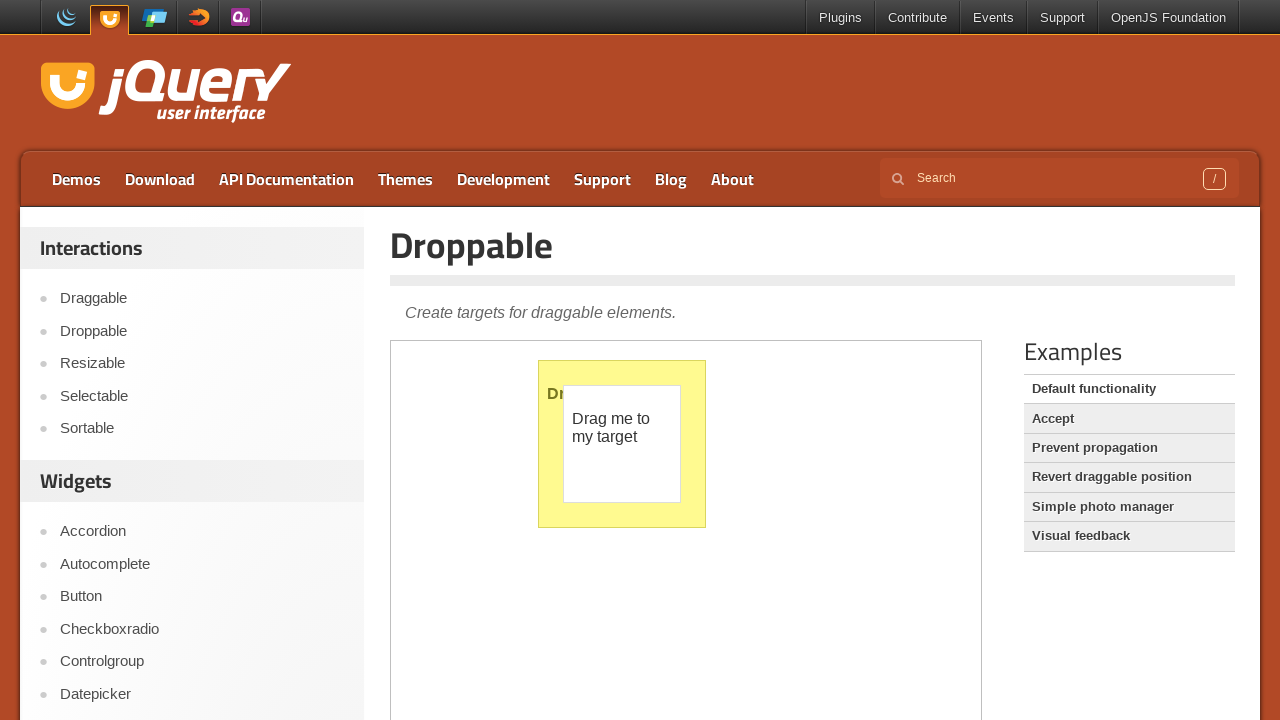